Tests keyboard shortcuts functionality by copying text from one textarea to another using Ctrl+A, Ctrl+C, Tab, and Ctrl+V keyboard combinations

Starting URL: https://text-compare.com/

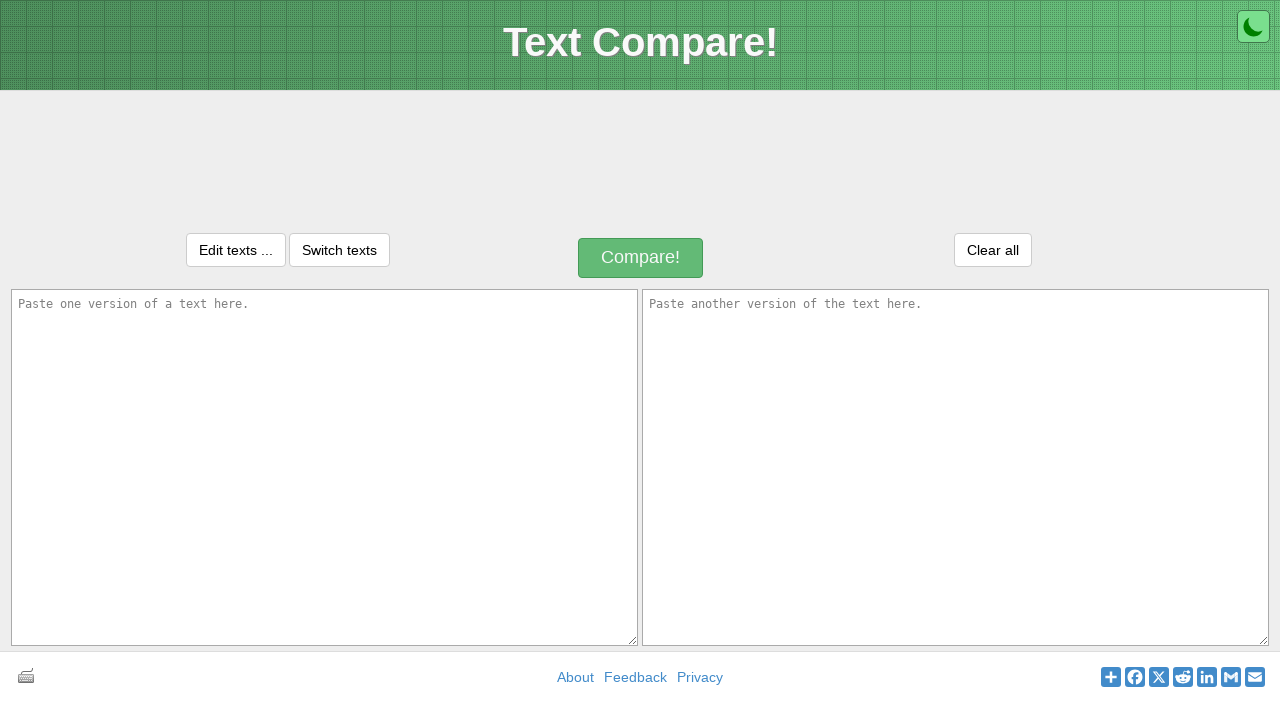

Filled first textarea with 'Jay Puri Jagannath' on textarea#inputText1
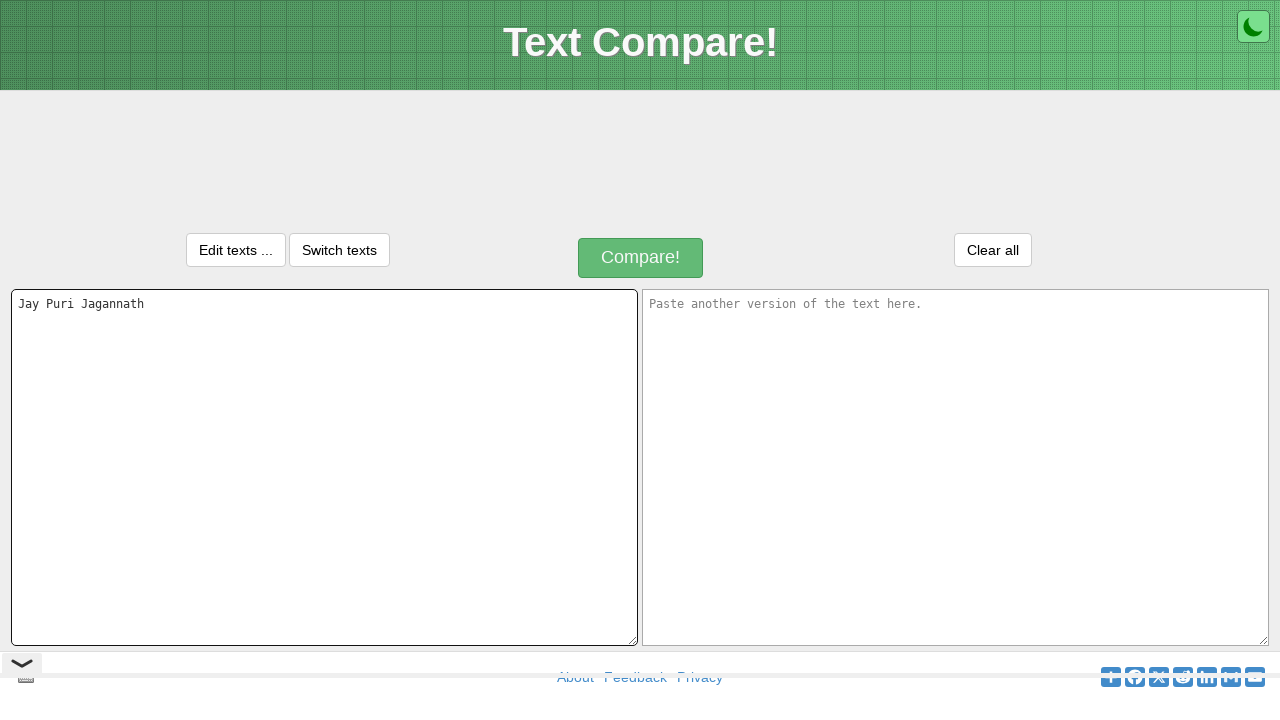

Focused on first textarea on textarea#inputText1
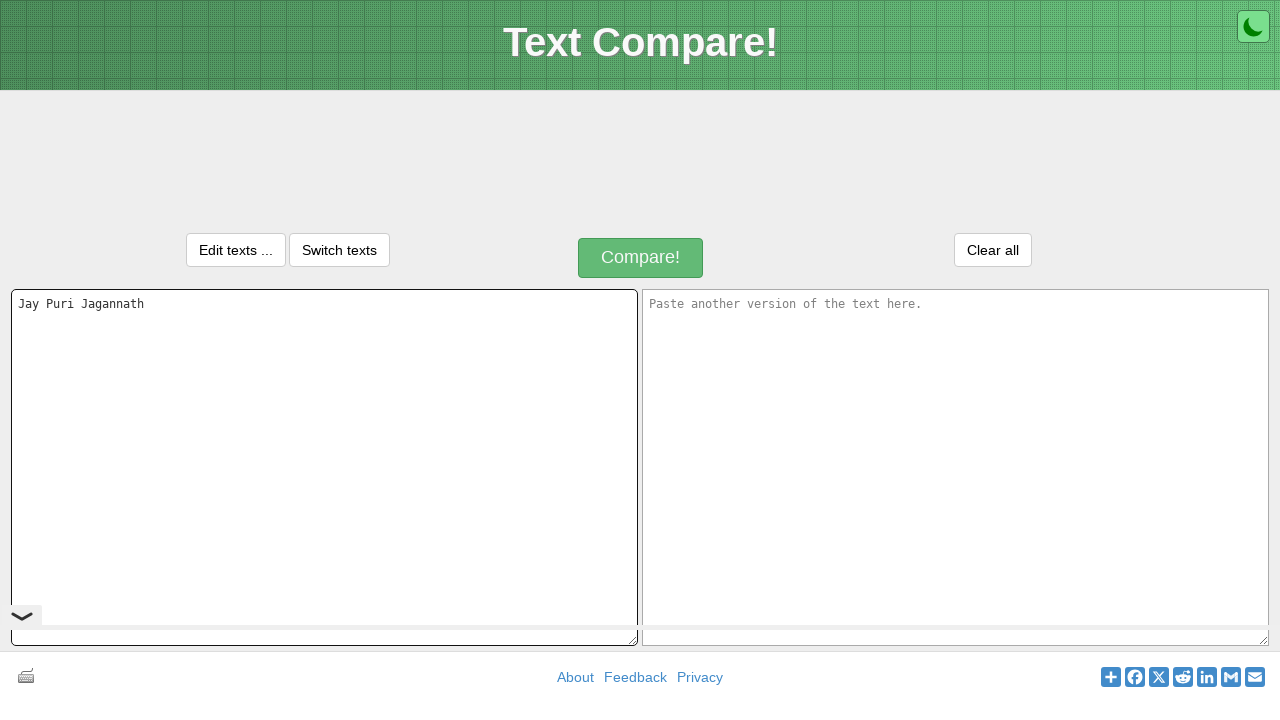

Pressed Ctrl+A to select all text in first textarea
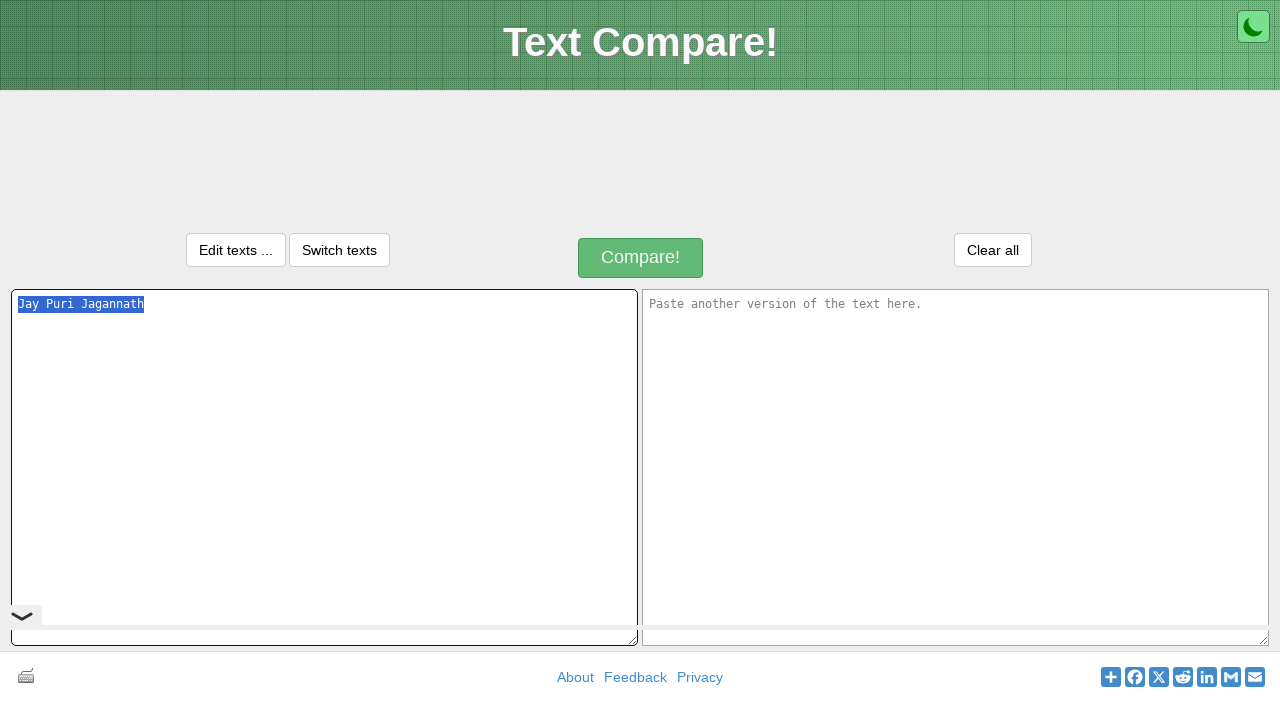

Pressed Ctrl+C to copy selected text
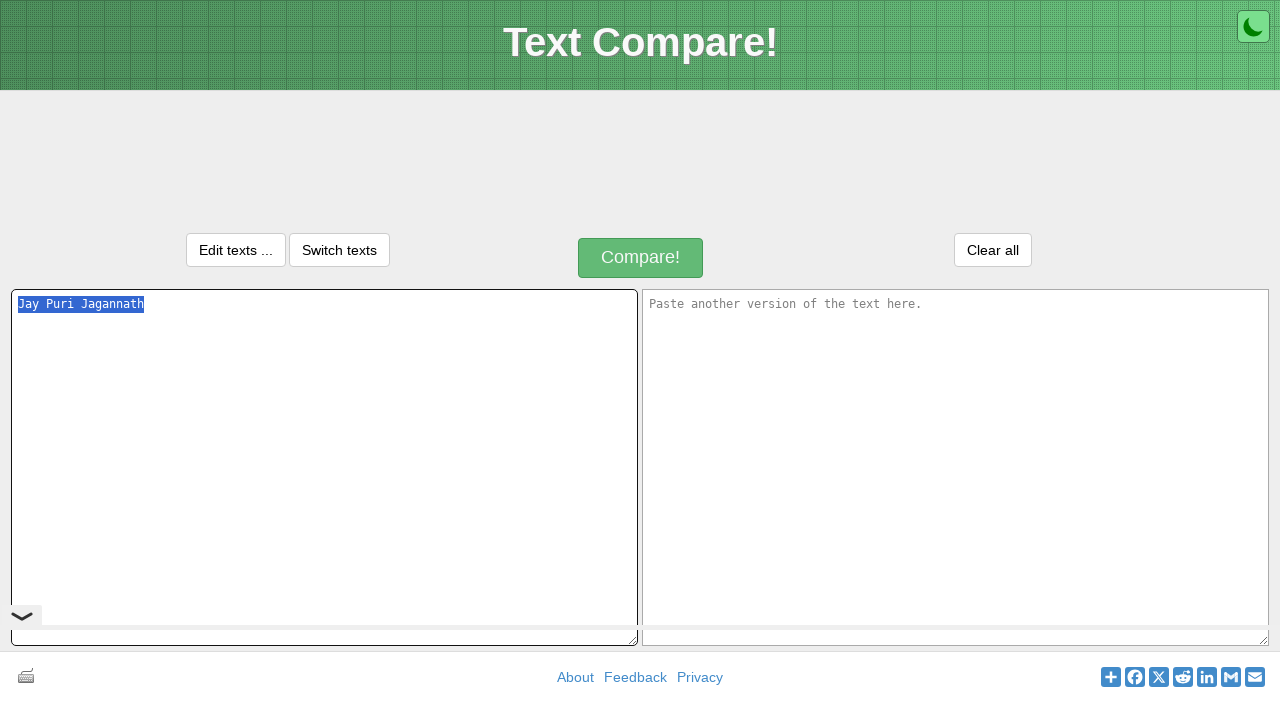

Pressed Tab to navigate to second textarea
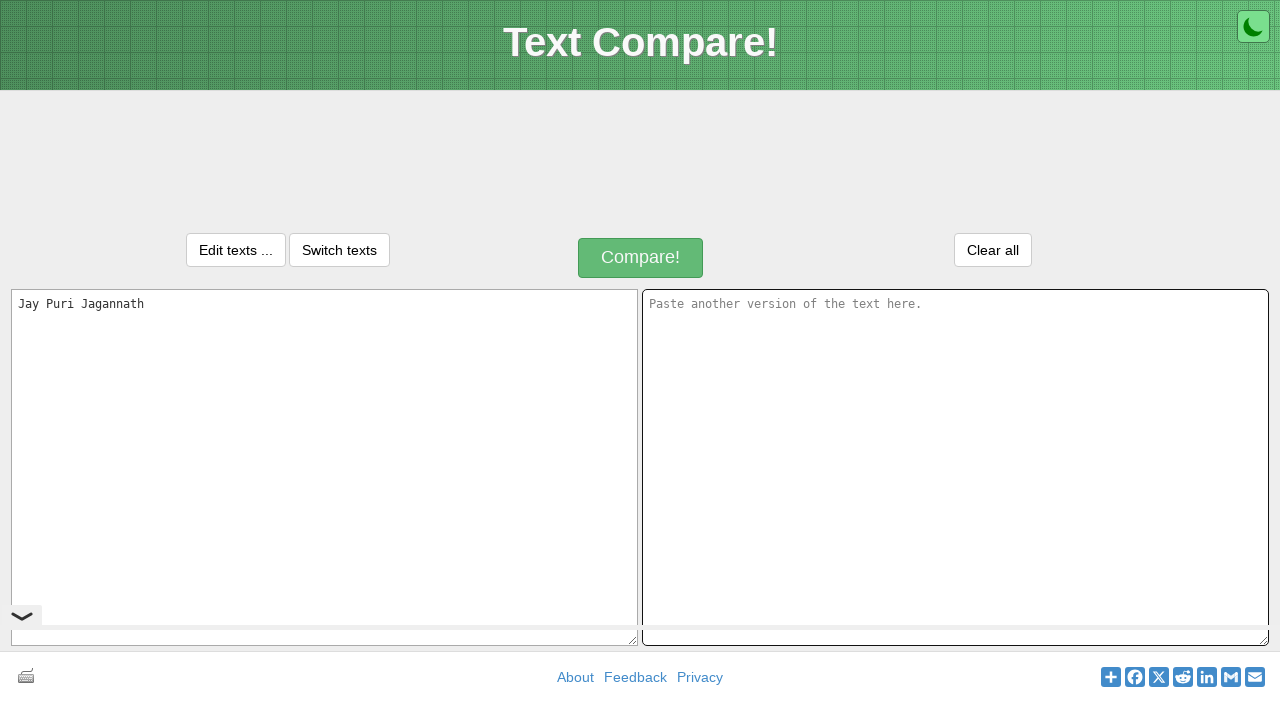

Pressed Ctrl+V to paste text into second textarea
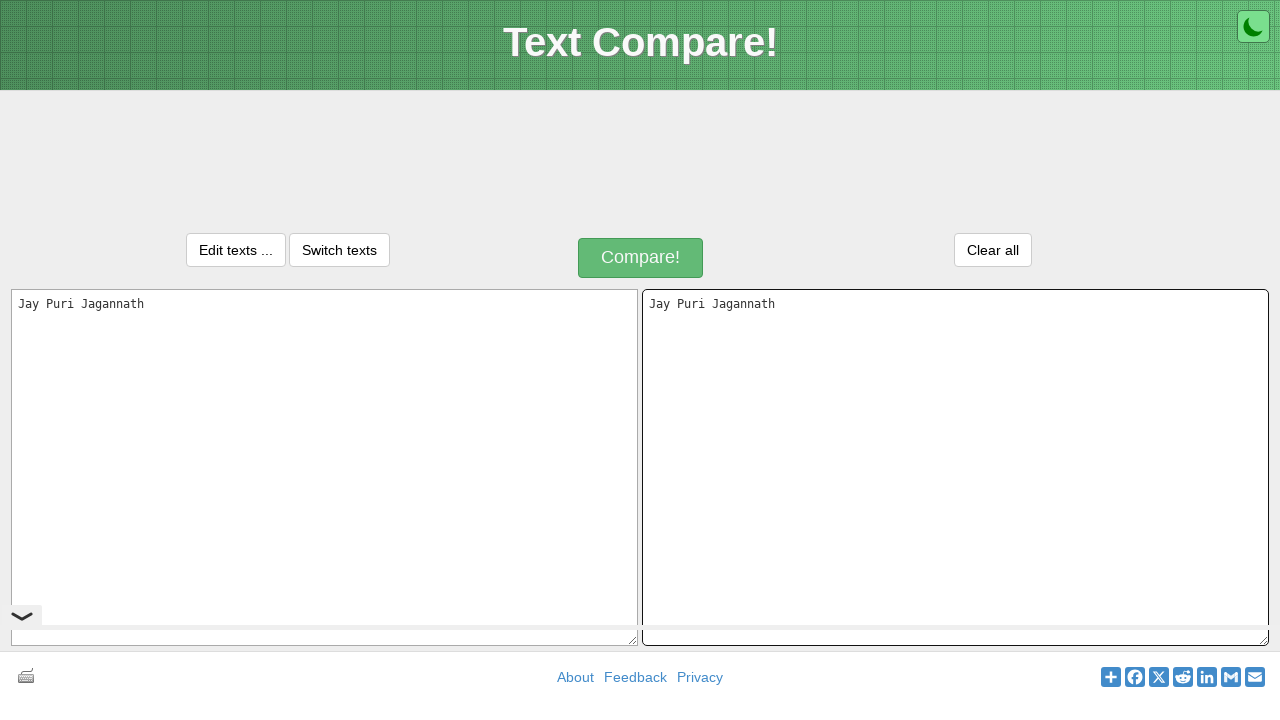

Retrieved value from first textarea
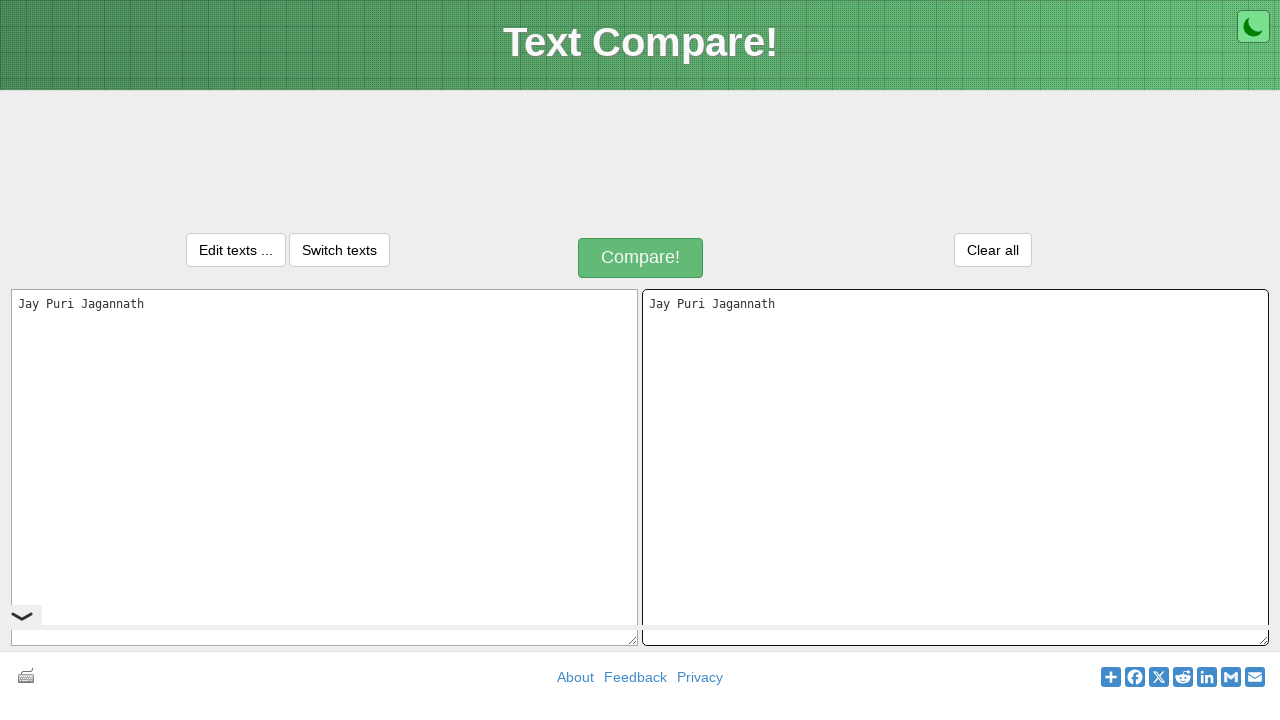

Retrieved value from second textarea
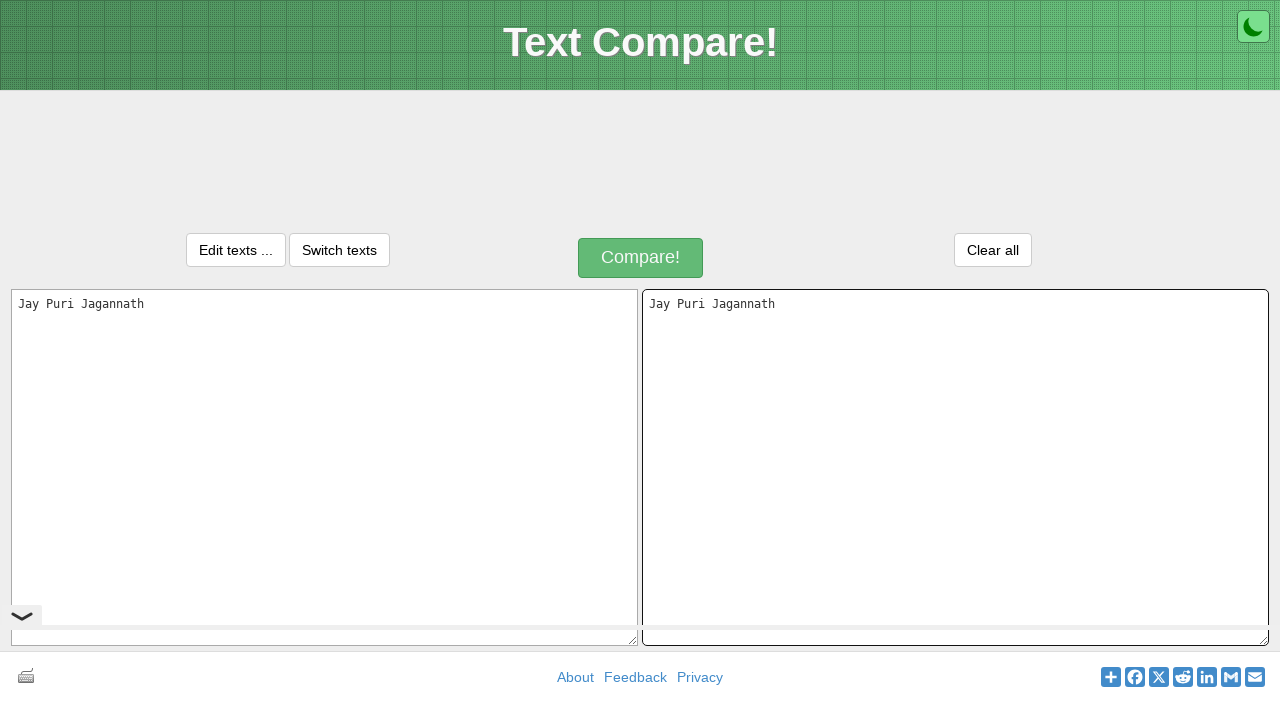

Verified text was successfully copied to second textarea
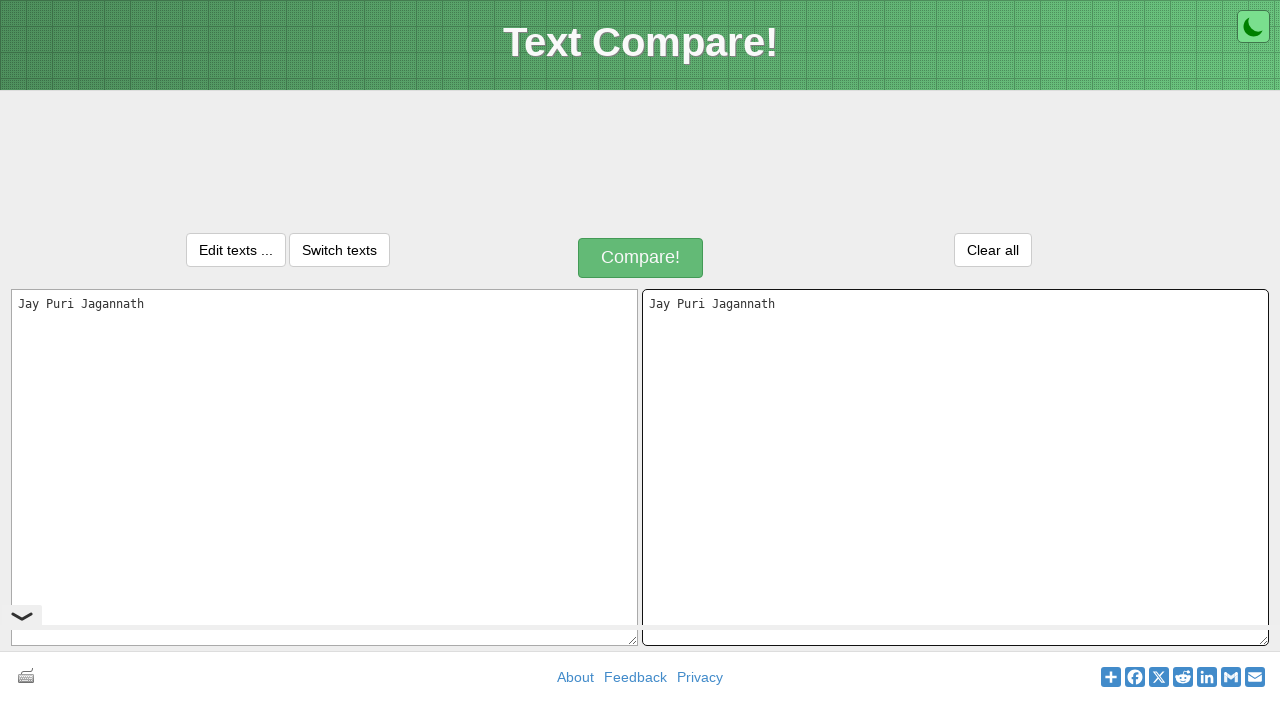

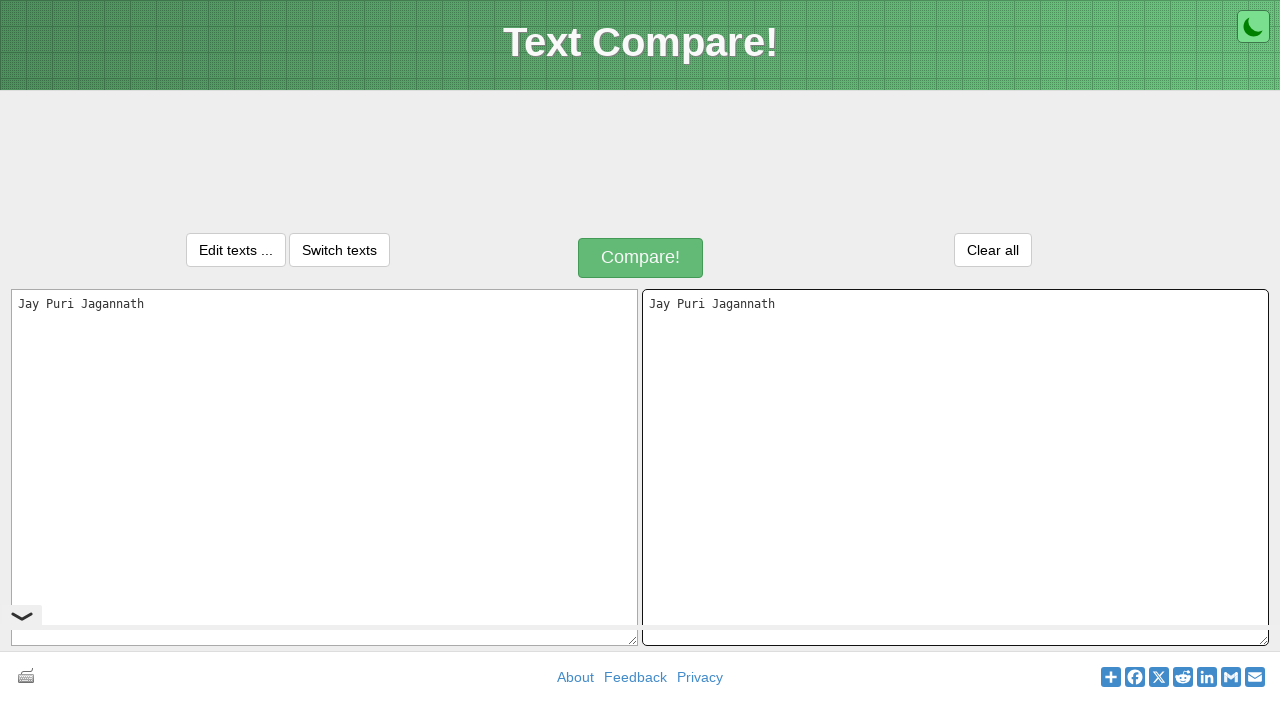